Tests dropdown selection functionality by selecting currency options using different methods (by value, index, and visible text), then interacts with a passenger count selector by clicking to increment adult passengers

Starting URL: https://rahulshettyacademy.com/dropdownsPractise/

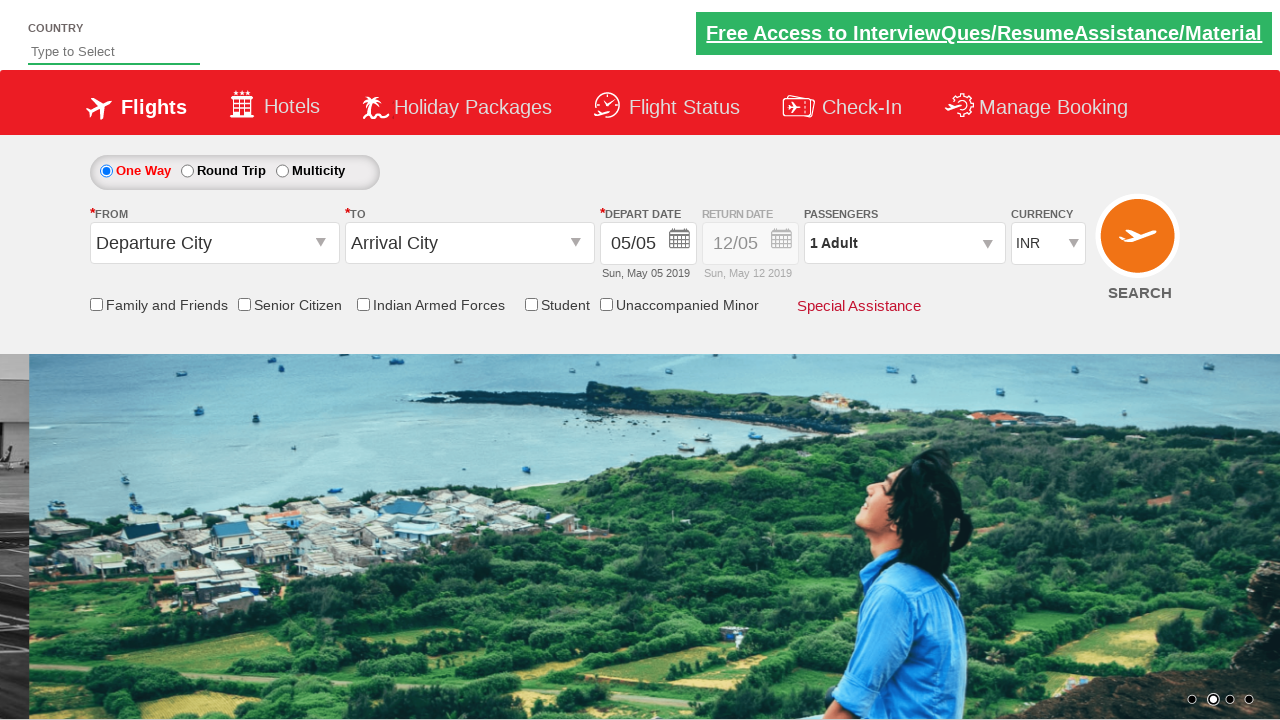

Selected USD from currency dropdown by value on #ctl00_mainContent_DropDownListCurrency
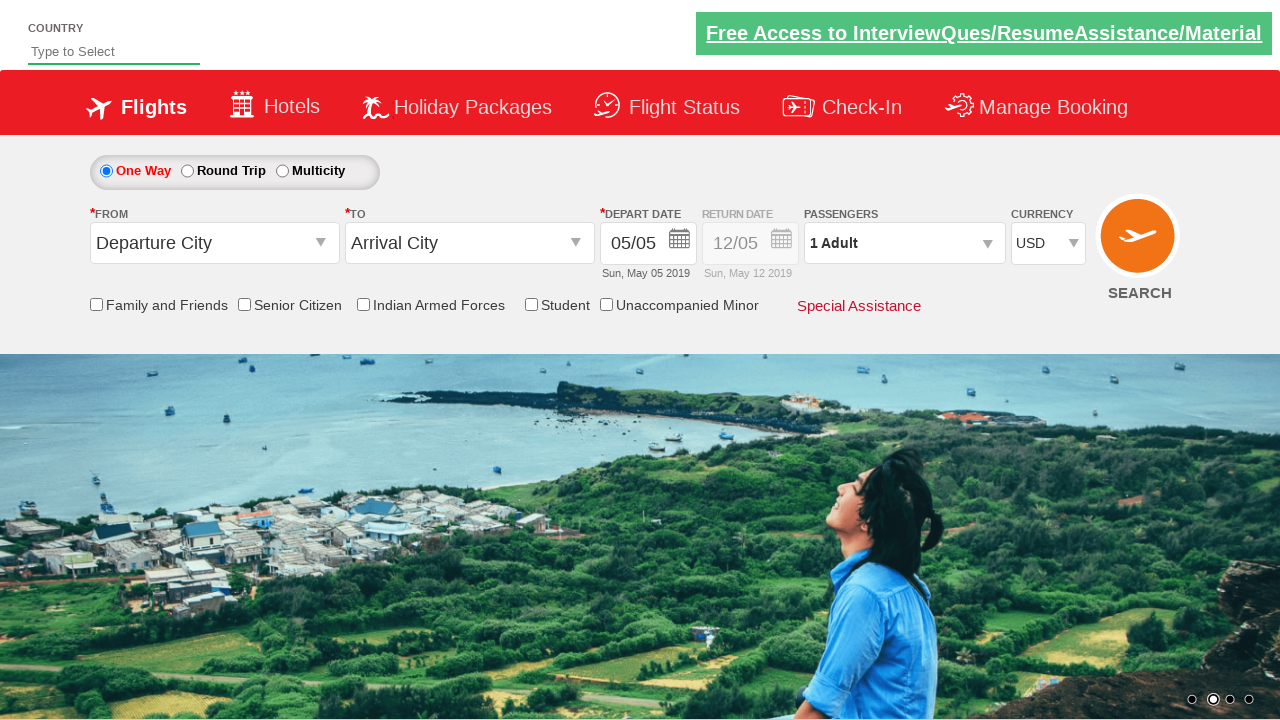

Selected currency dropdown option at index 2 on #ctl00_mainContent_DropDownListCurrency
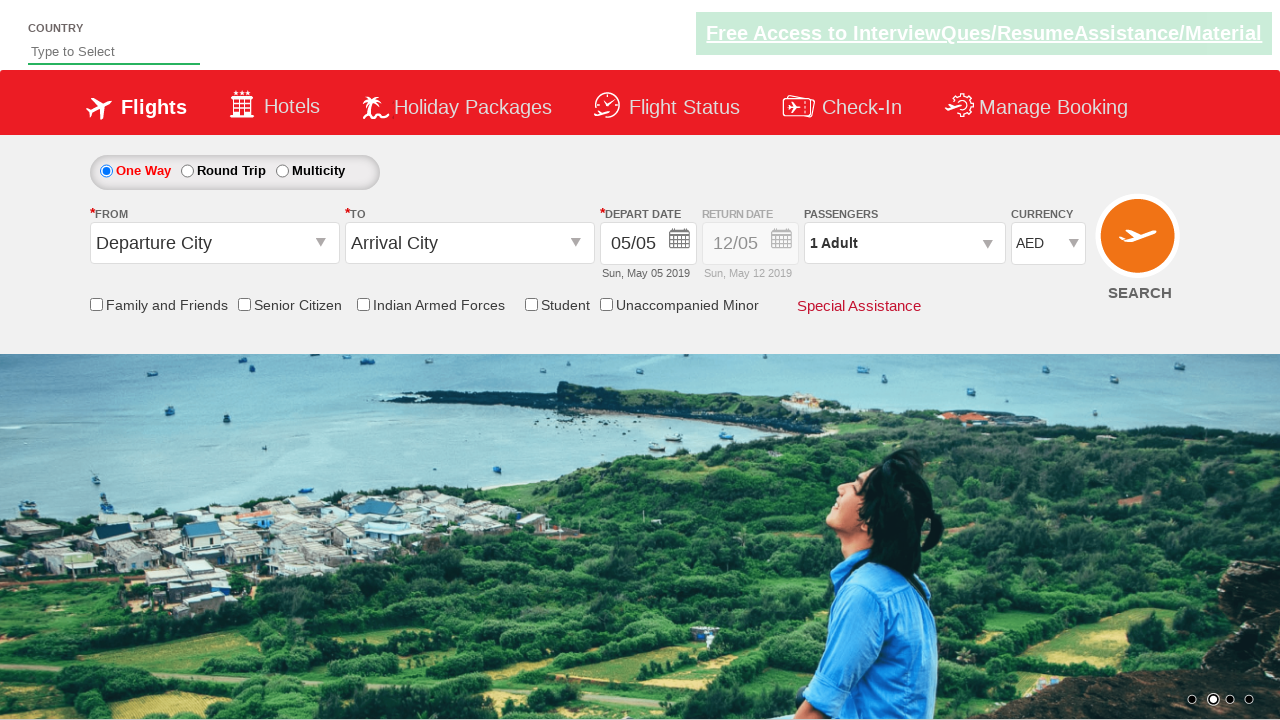

Selected INR from currency dropdown by visible text on #ctl00_mainContent_DropDownListCurrency
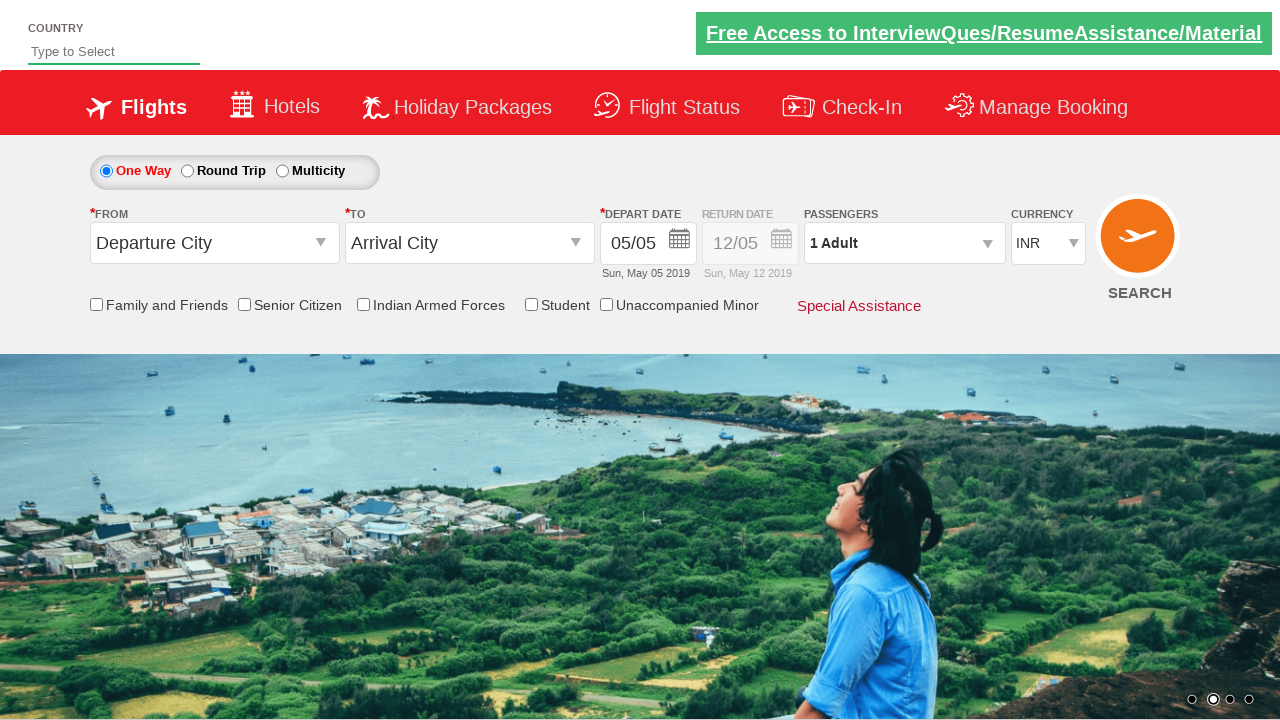

Clicked on passenger info dropdown to expand it at (904, 243) on #divpaxinfo
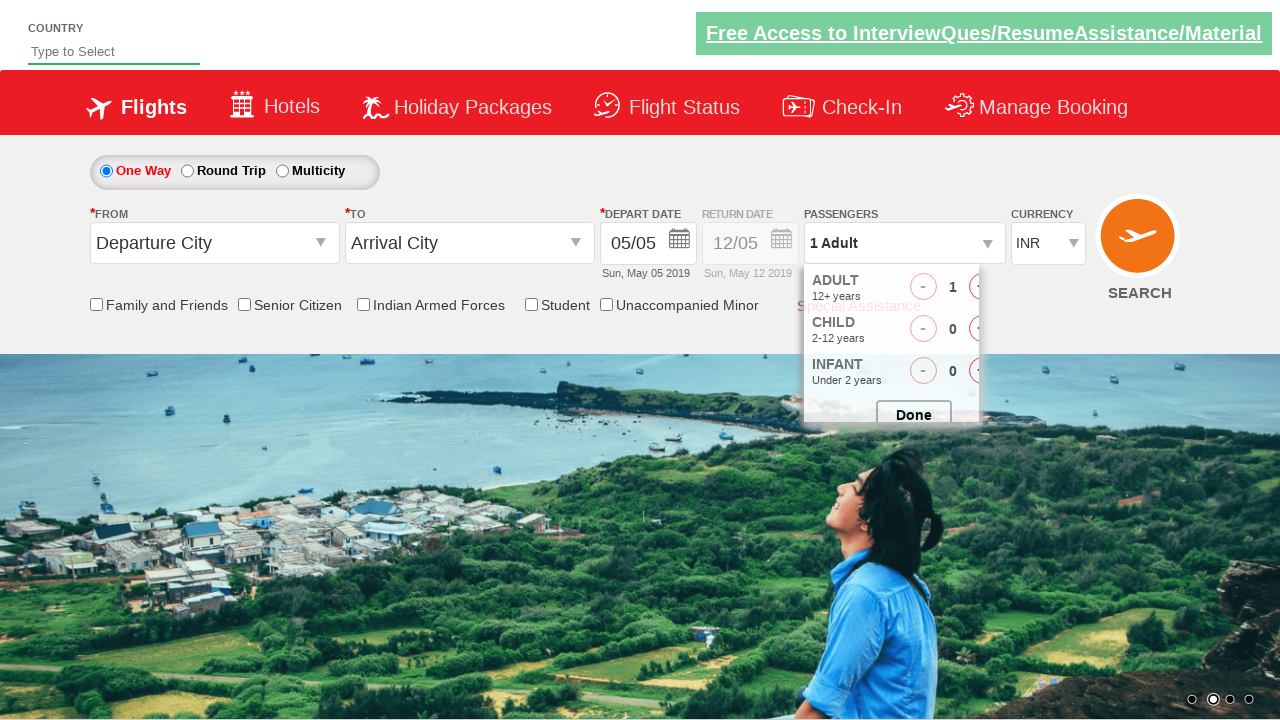

Incremented adult passenger count (click 1 of 4) at (982, 288) on #hrefIncAdt
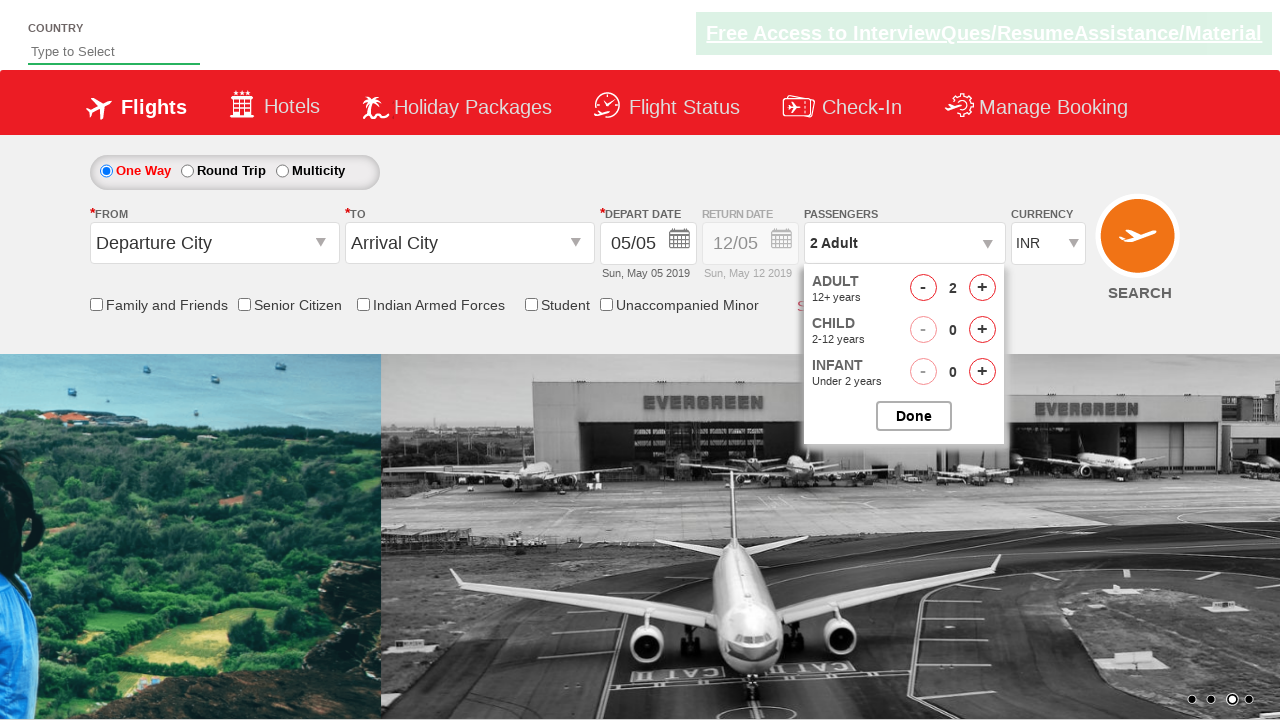

Incremented adult passenger count (click 2 of 4) at (982, 288) on #hrefIncAdt
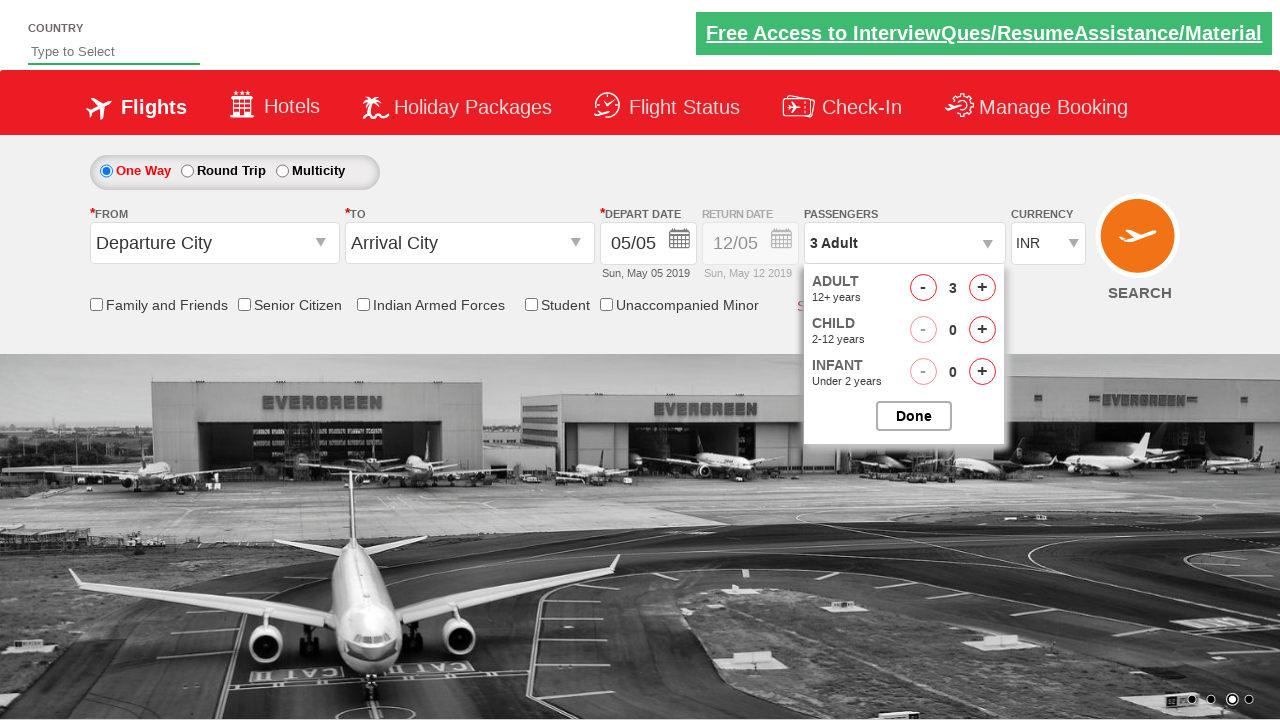

Incremented adult passenger count (click 3 of 4) at (982, 288) on #hrefIncAdt
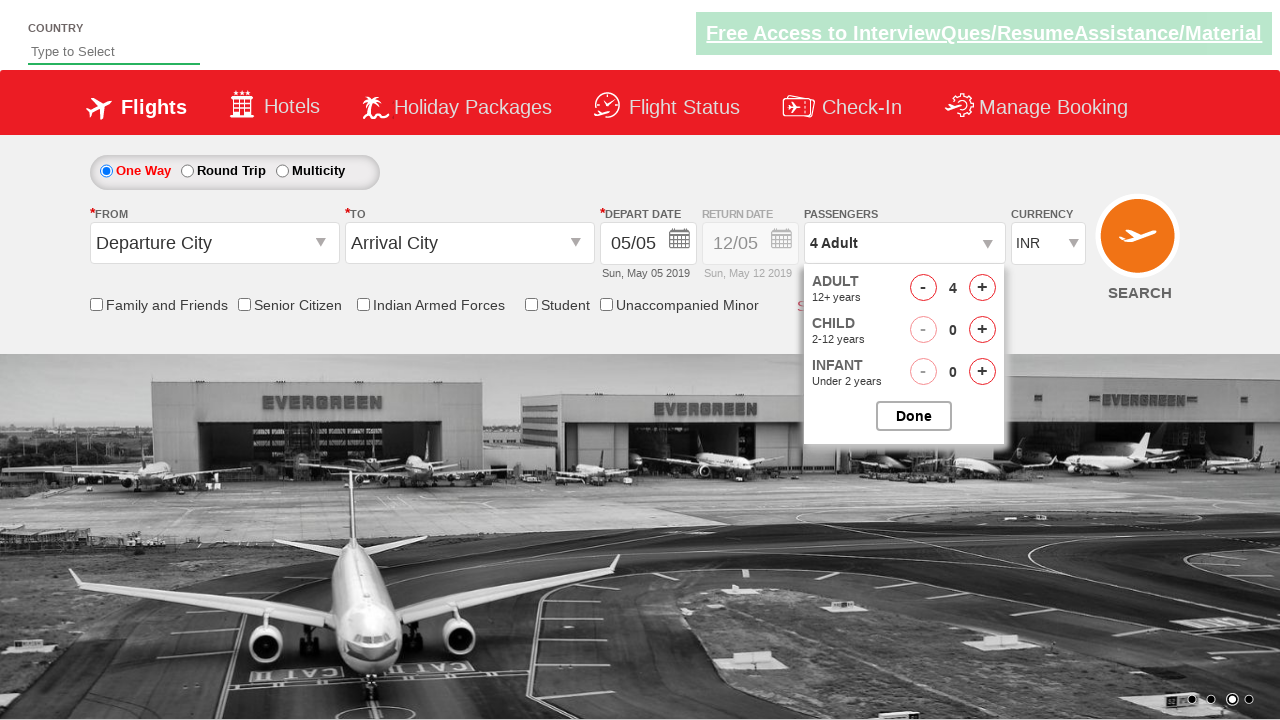

Incremented adult passenger count (click 4 of 4) at (982, 288) on #hrefIncAdt
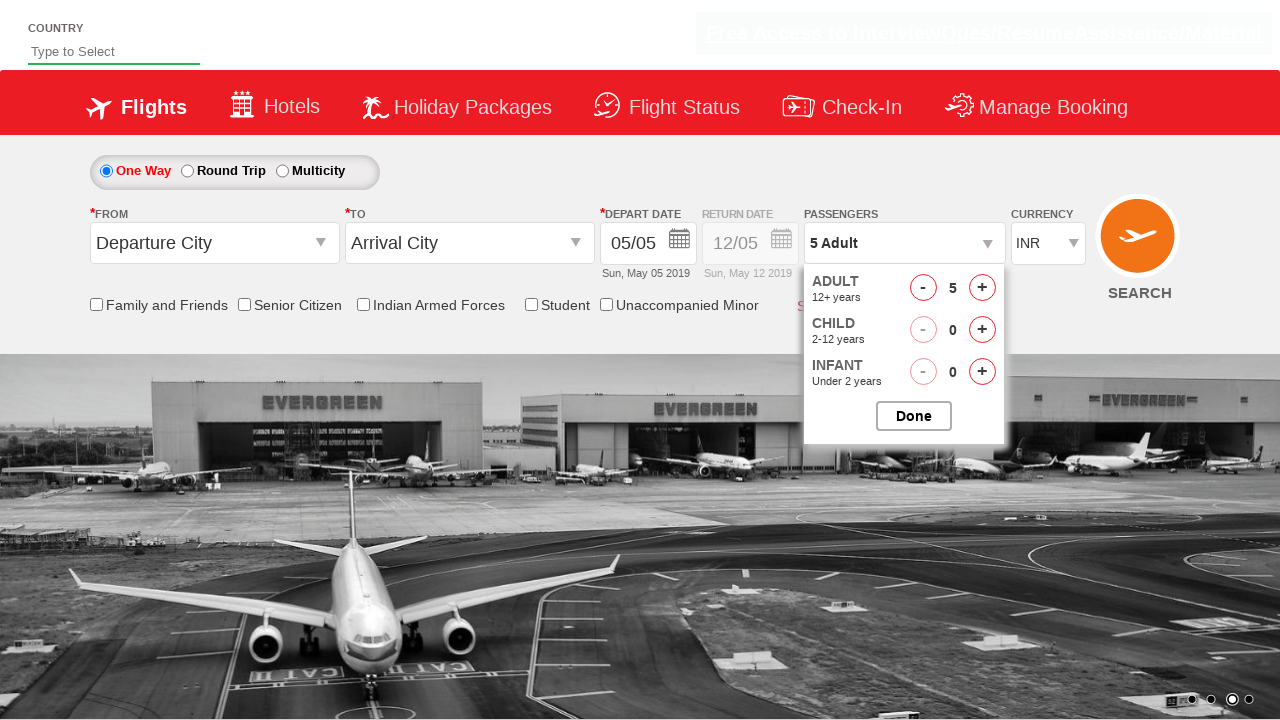

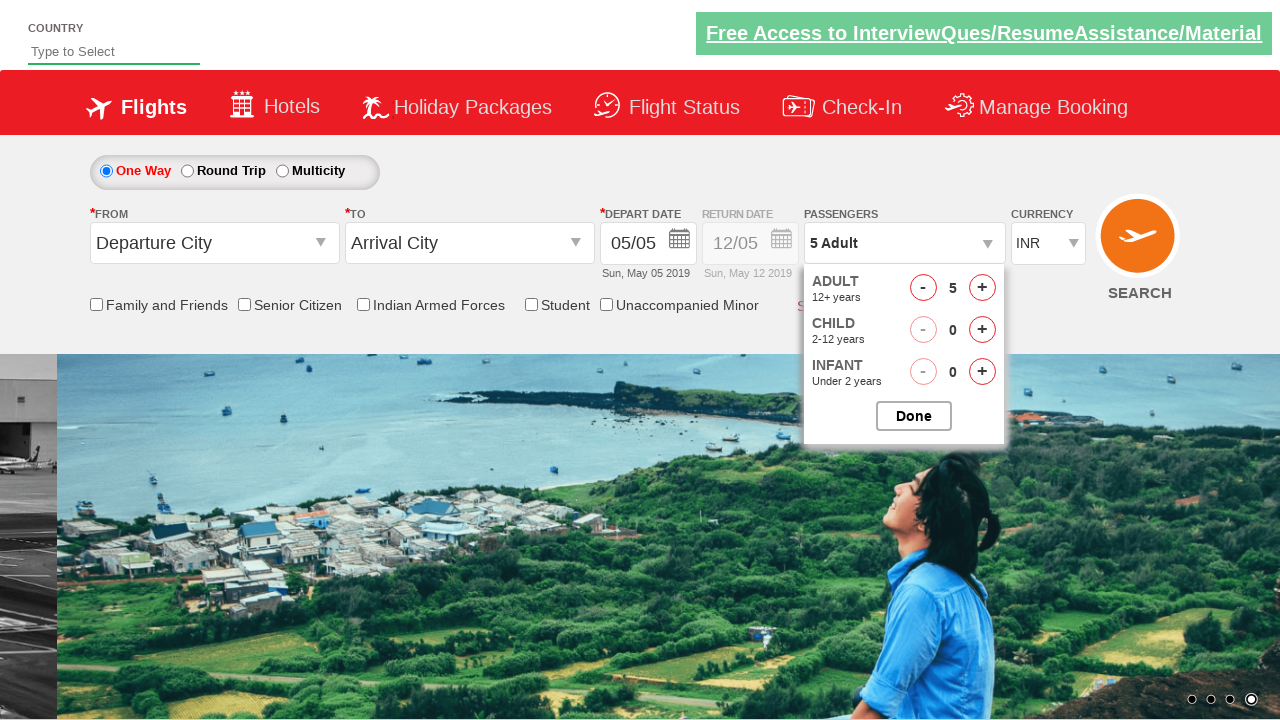